Tests navigation through demoqa.com Elements section, interacts with nested frames, then opens and closes a small modal dialog in the Modal Dialogs section.

Starting URL: https://demoqa.com/

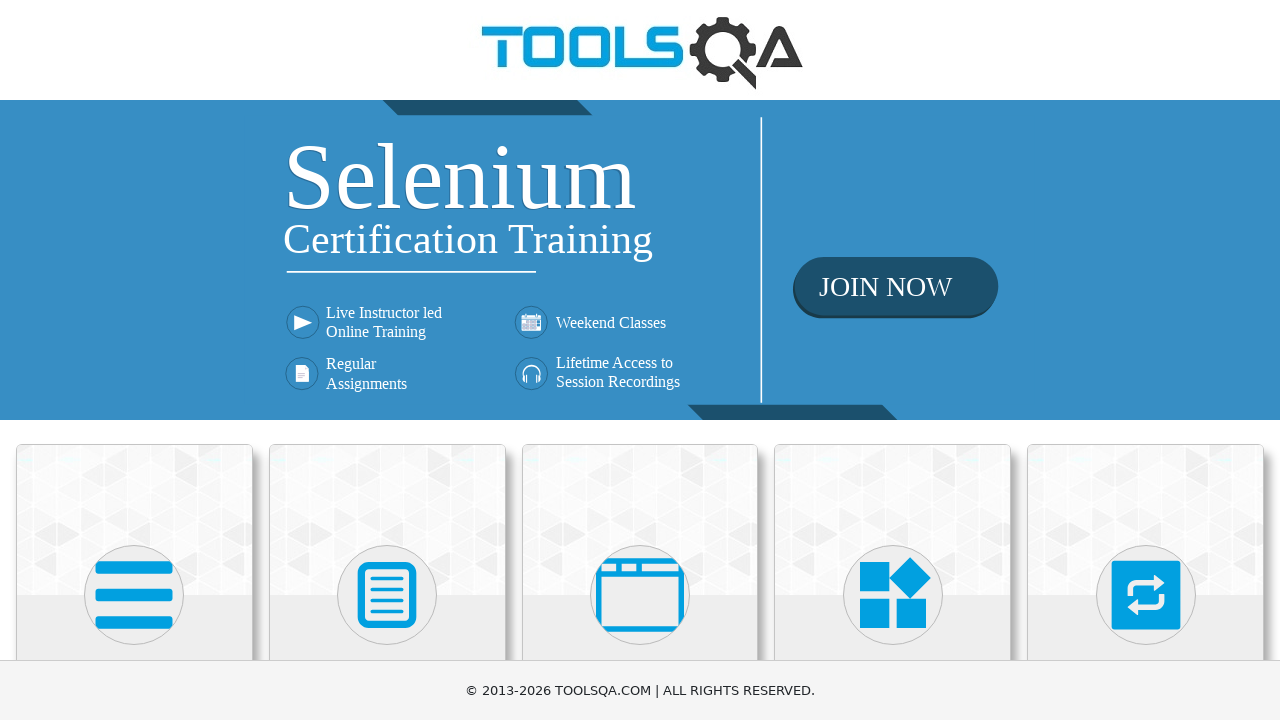

Scrolled down 250px to see Elements card
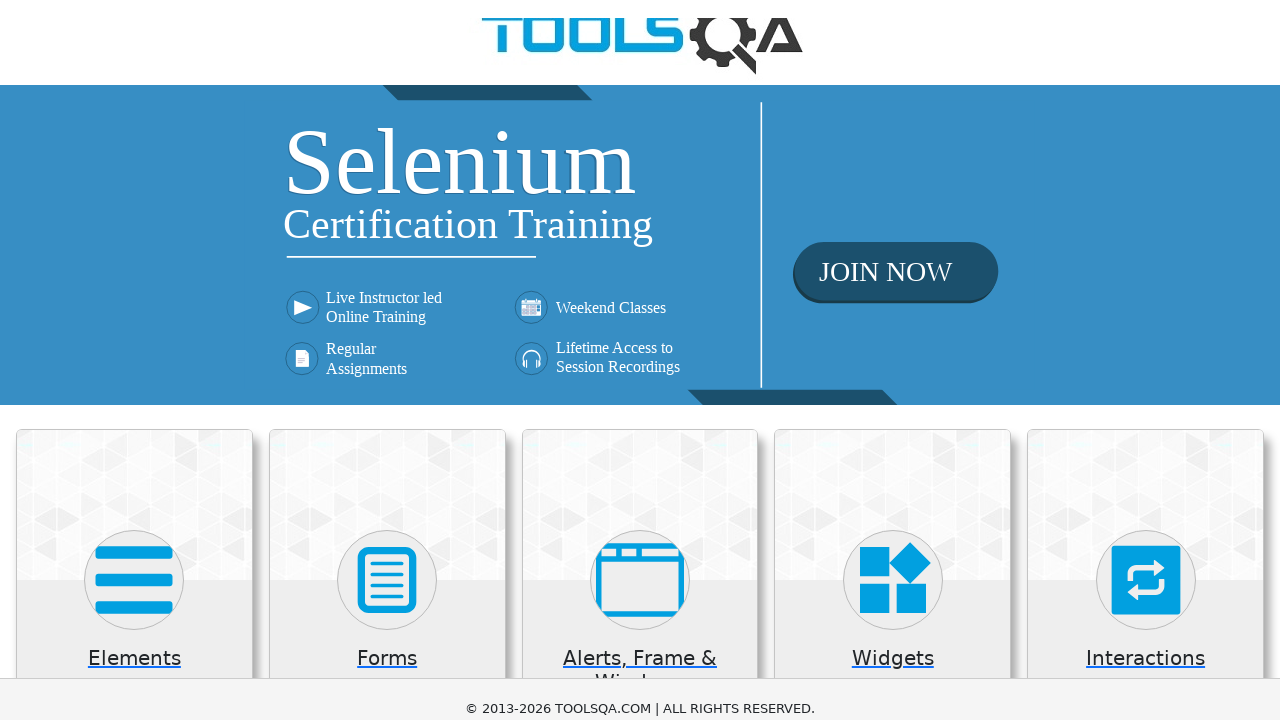

Clicked on Elements card at (134, 423) on xpath=//h5[text()='Elements']
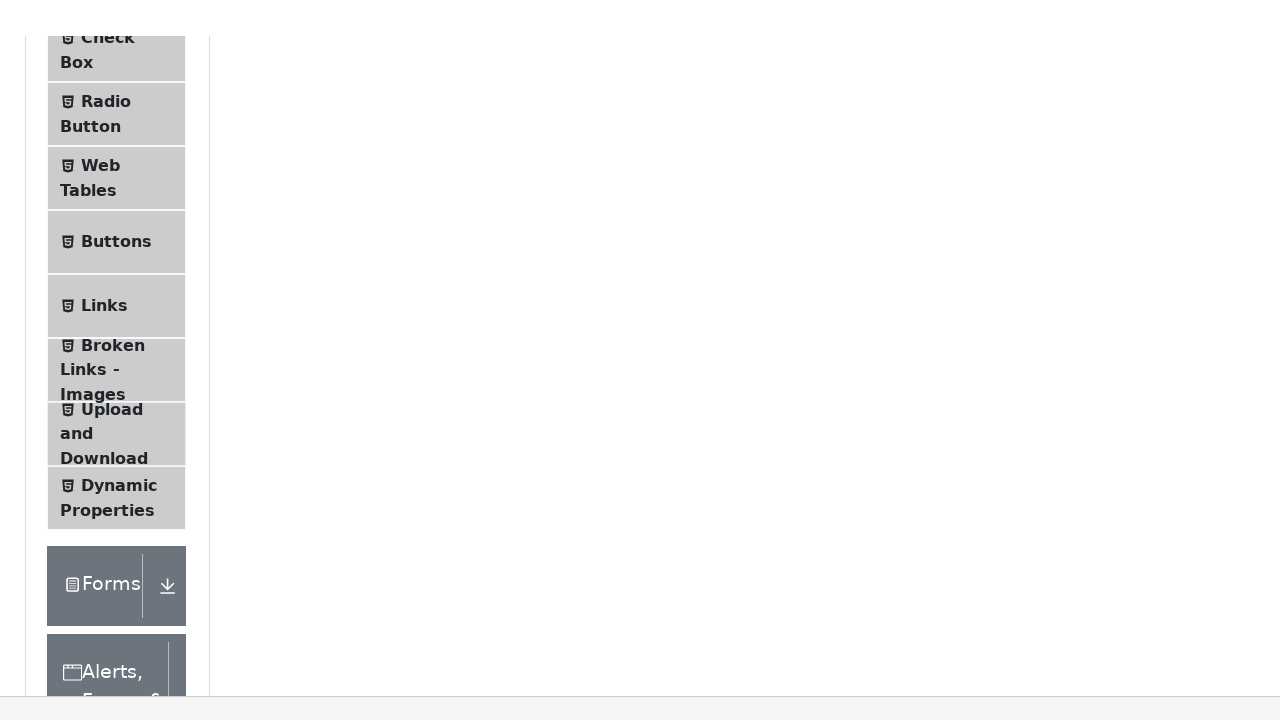

Scrolled down 250px to see more menu options
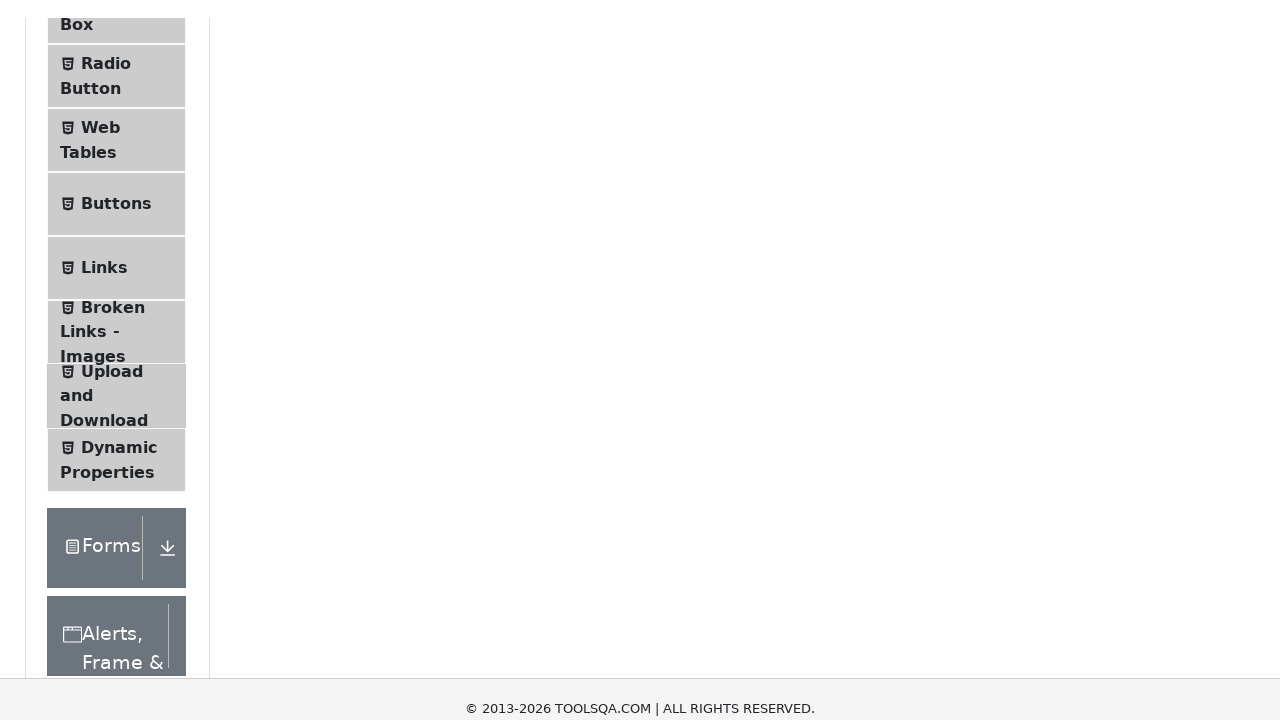

Clicked on Alerts, Frame & Windows section at (107, 386) on xpath=//div[contains(text(),'Alerts, Frame & Windows')]
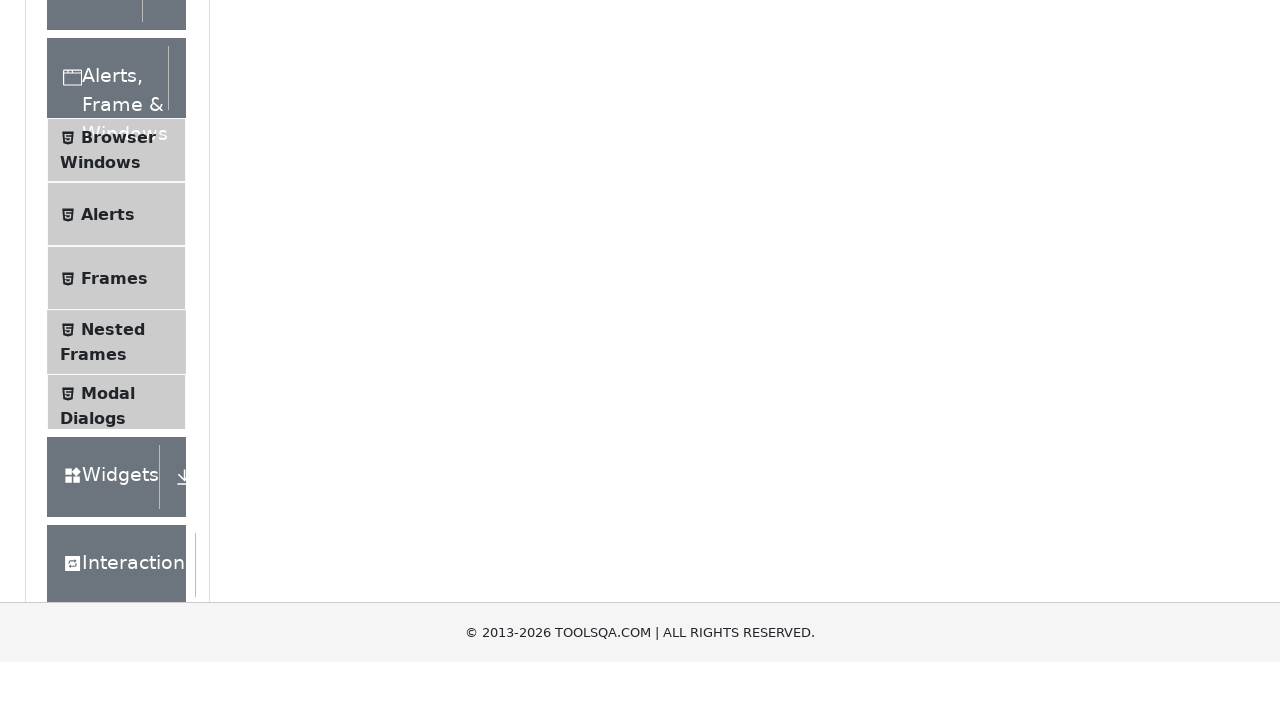

Clicked on Nested Frames menu item at (113, 388) on xpath=//span[contains(text(),'Nested Frames')]
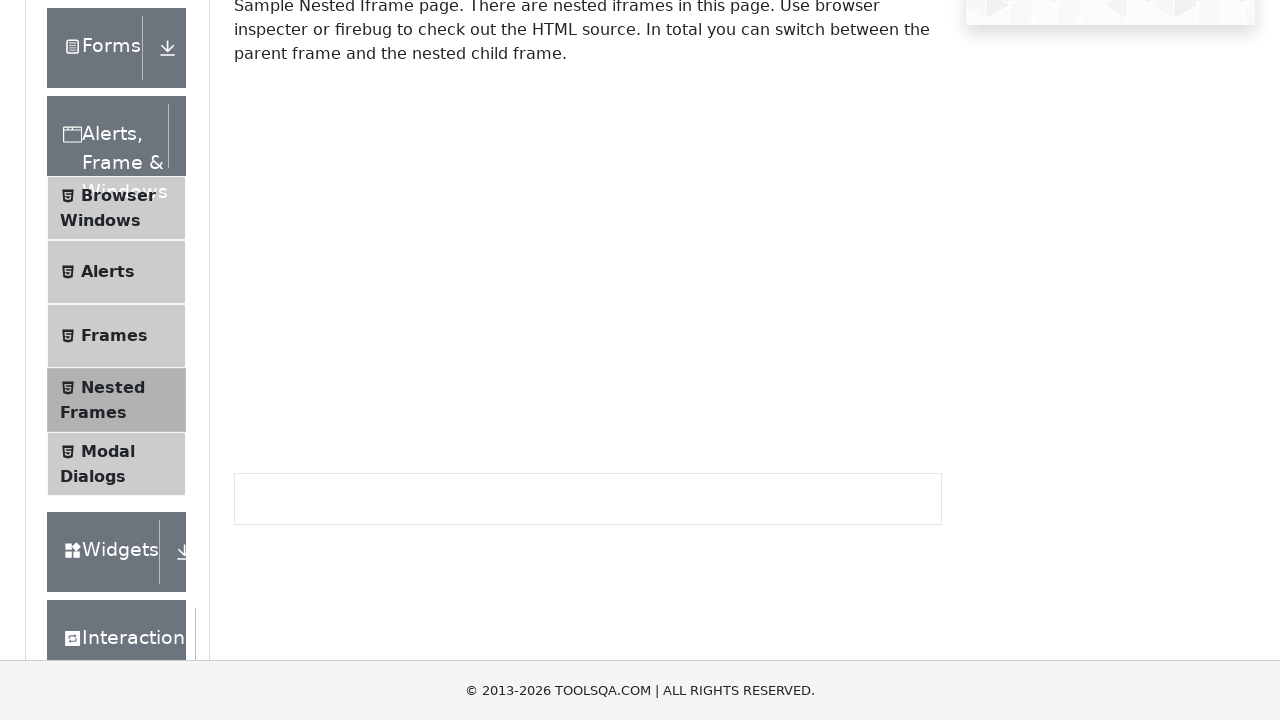

Located frame1 element
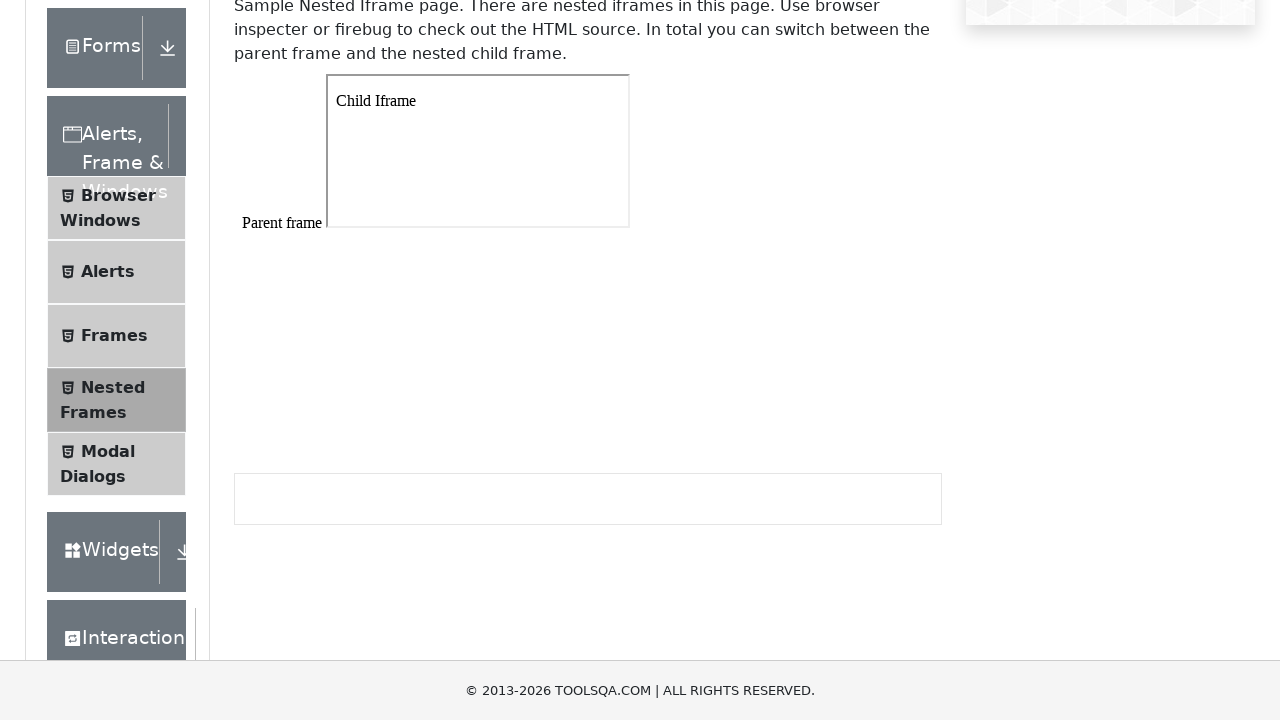

Waited for body element in frame1 to load
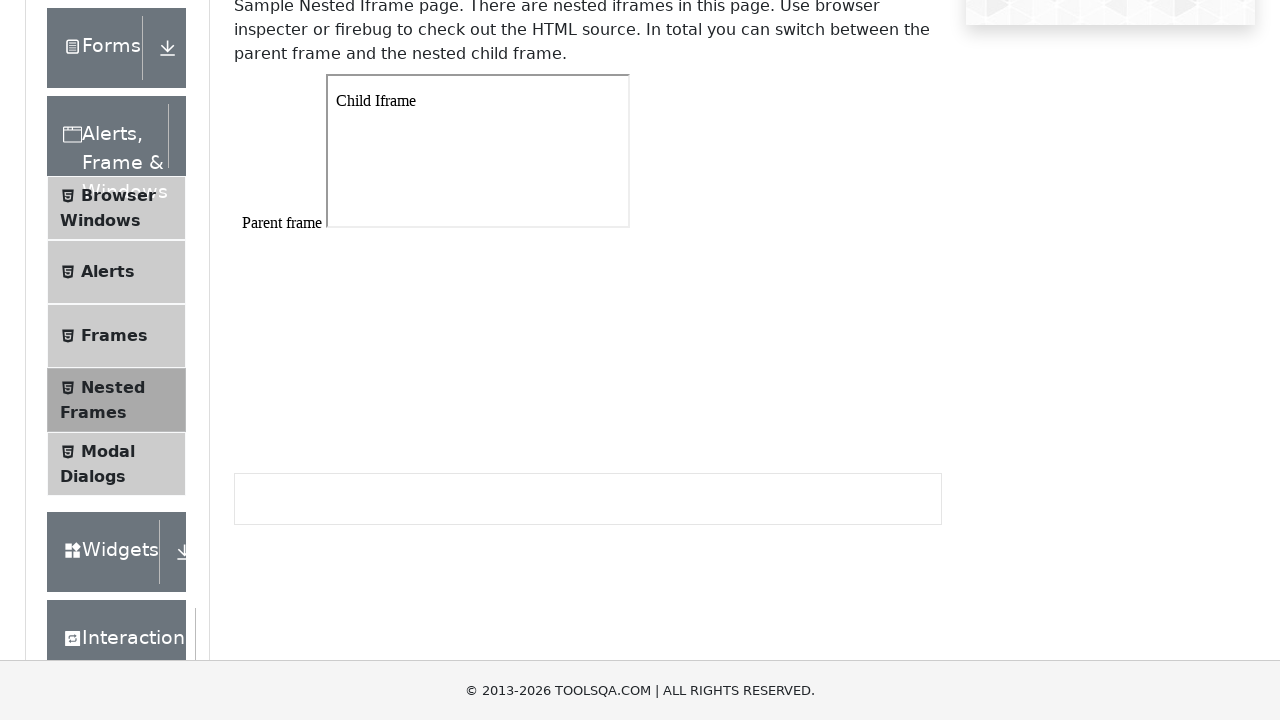

Clicked on Modal Dialogs menu item at (108, 452) on xpath=//span[contains(text(),'Modal Dialogs')]
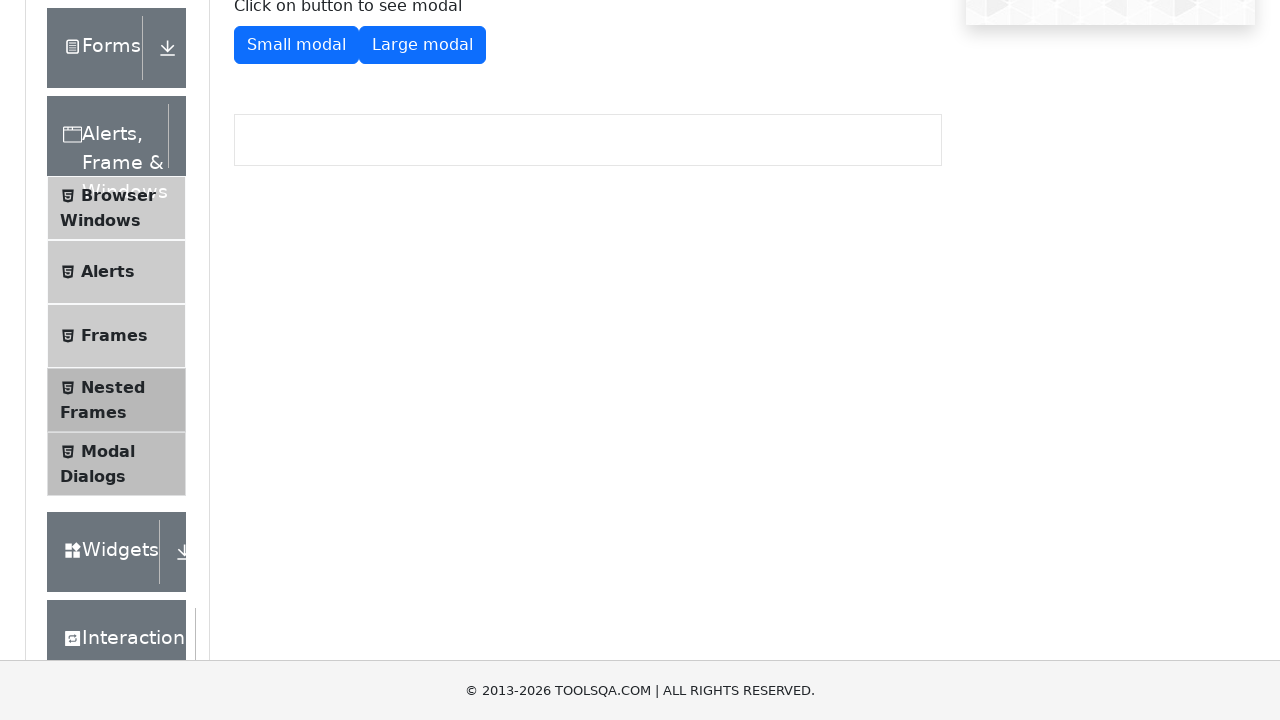

Clicked button to show small modal dialog at (296, 45) on #showSmallModal
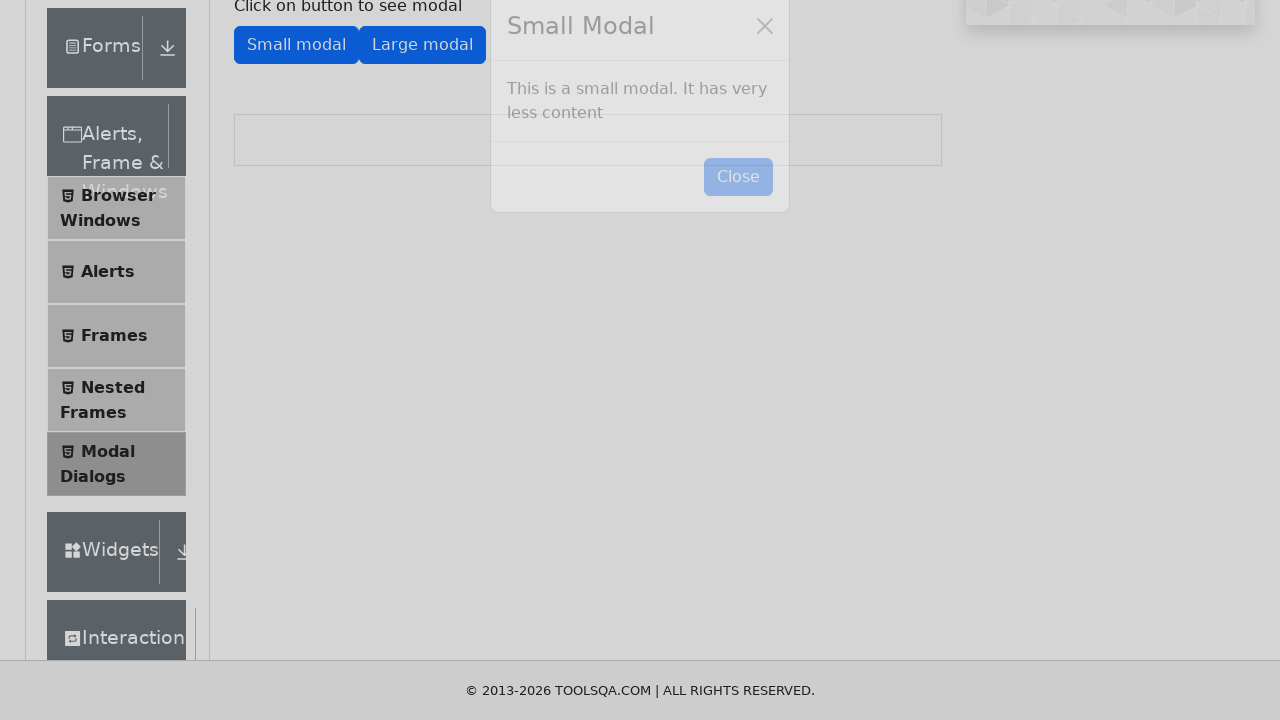

Small modal dialog appeared and close button is visible
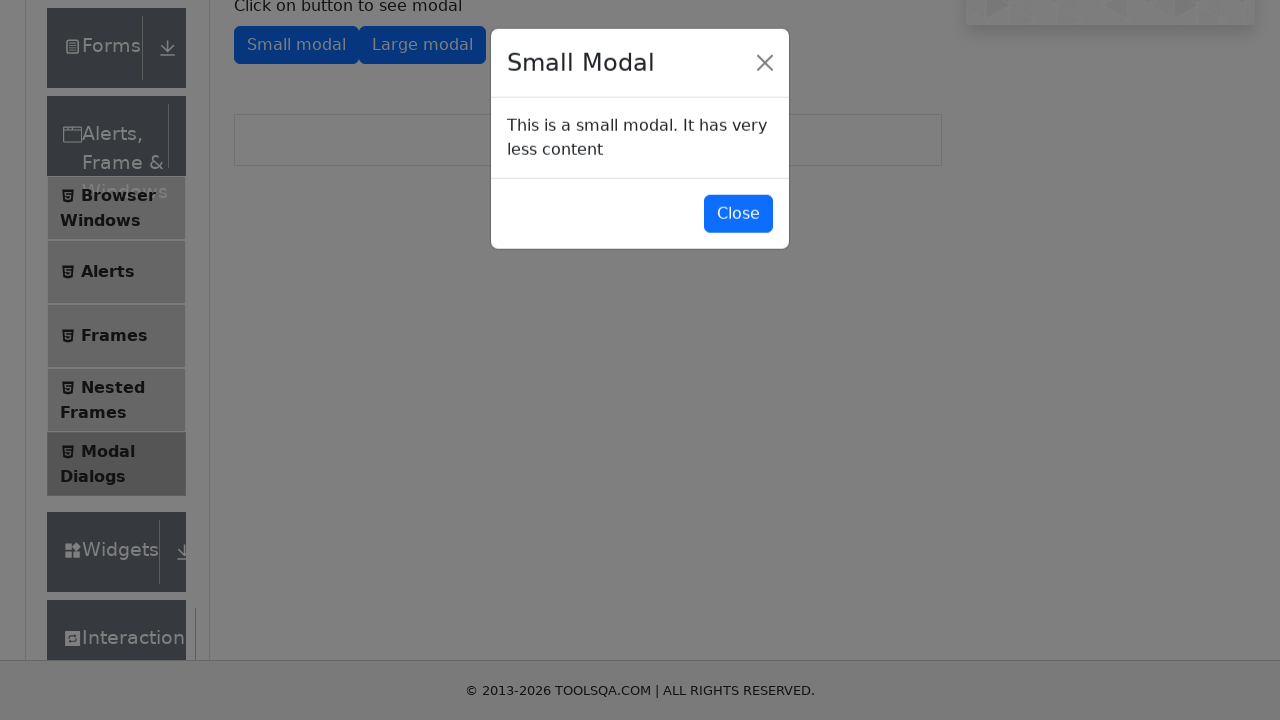

Clicked close button to dismiss small modal dialog at (738, 214) on #closeSmallModal
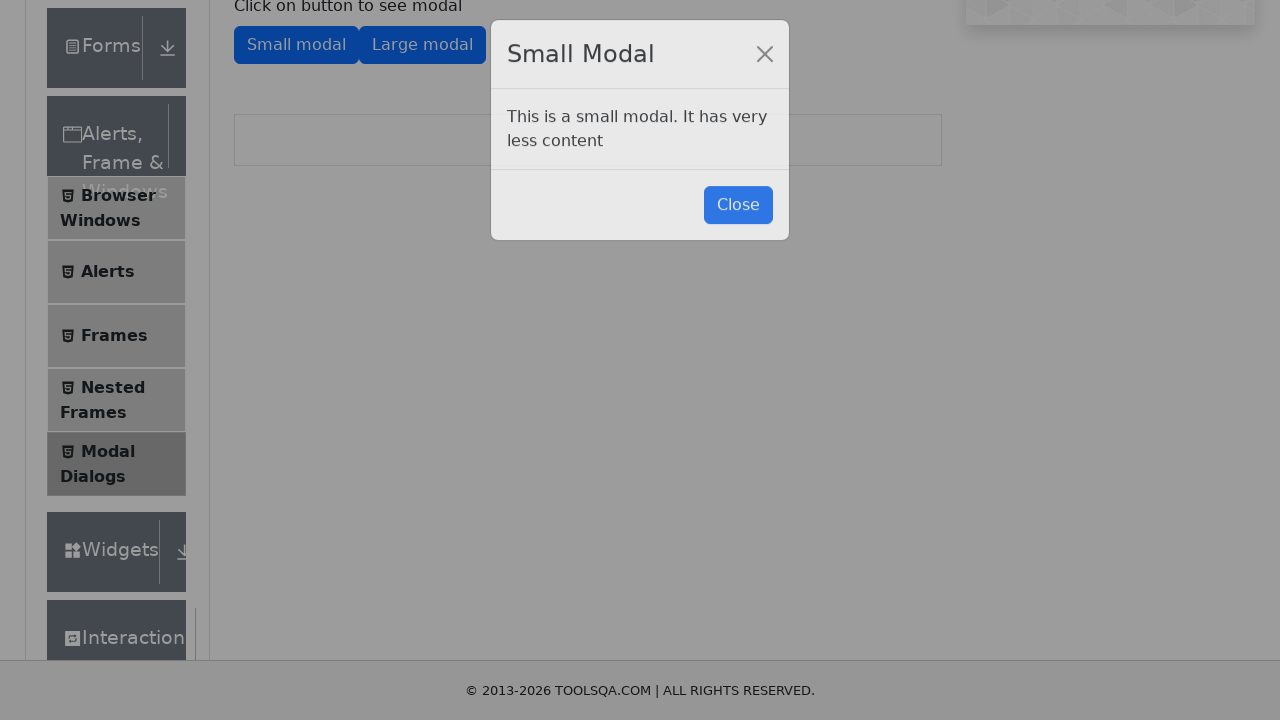

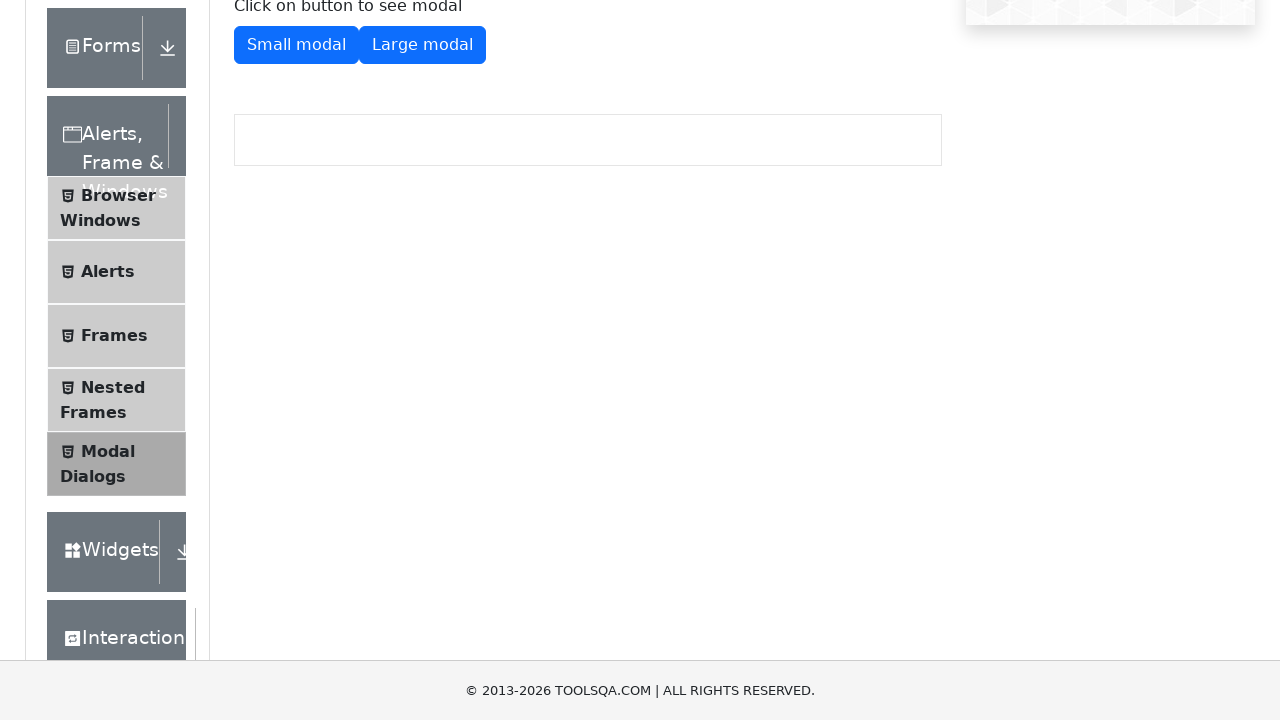